Verifies that the logo in the navbar is displayed

Starting URL: https://famcare.app/

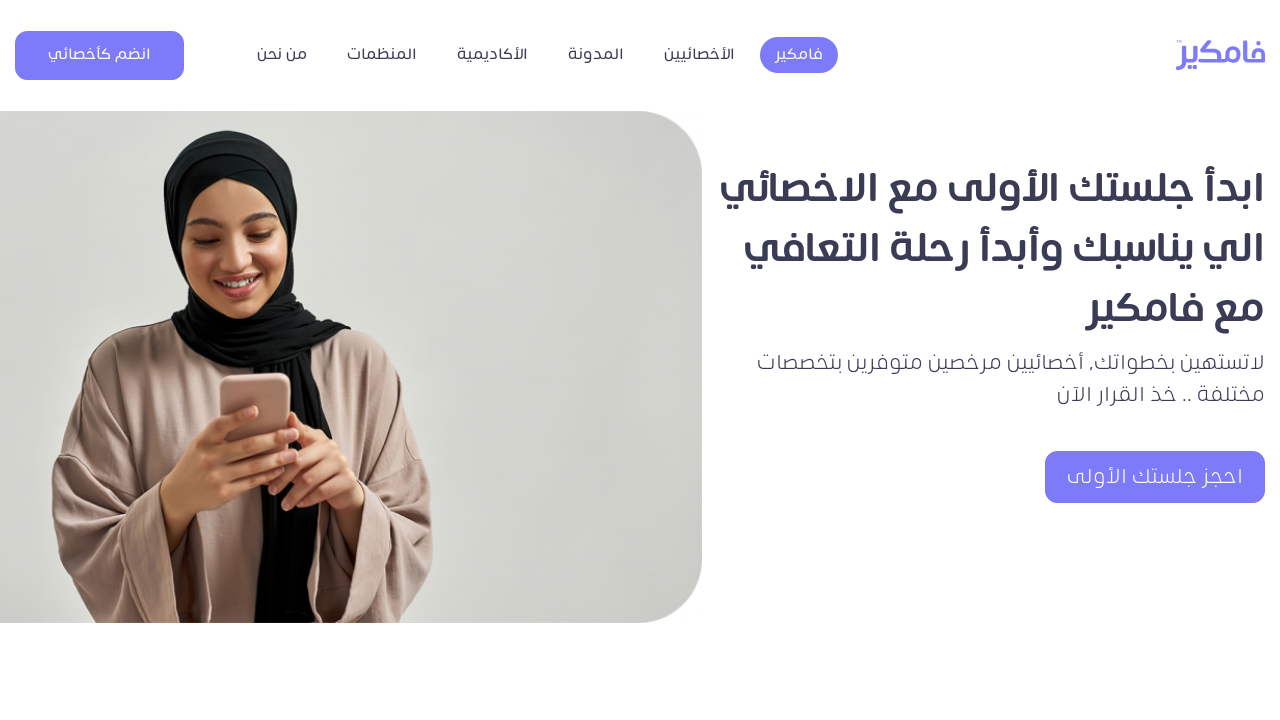

Navigated to https://famcare.app/
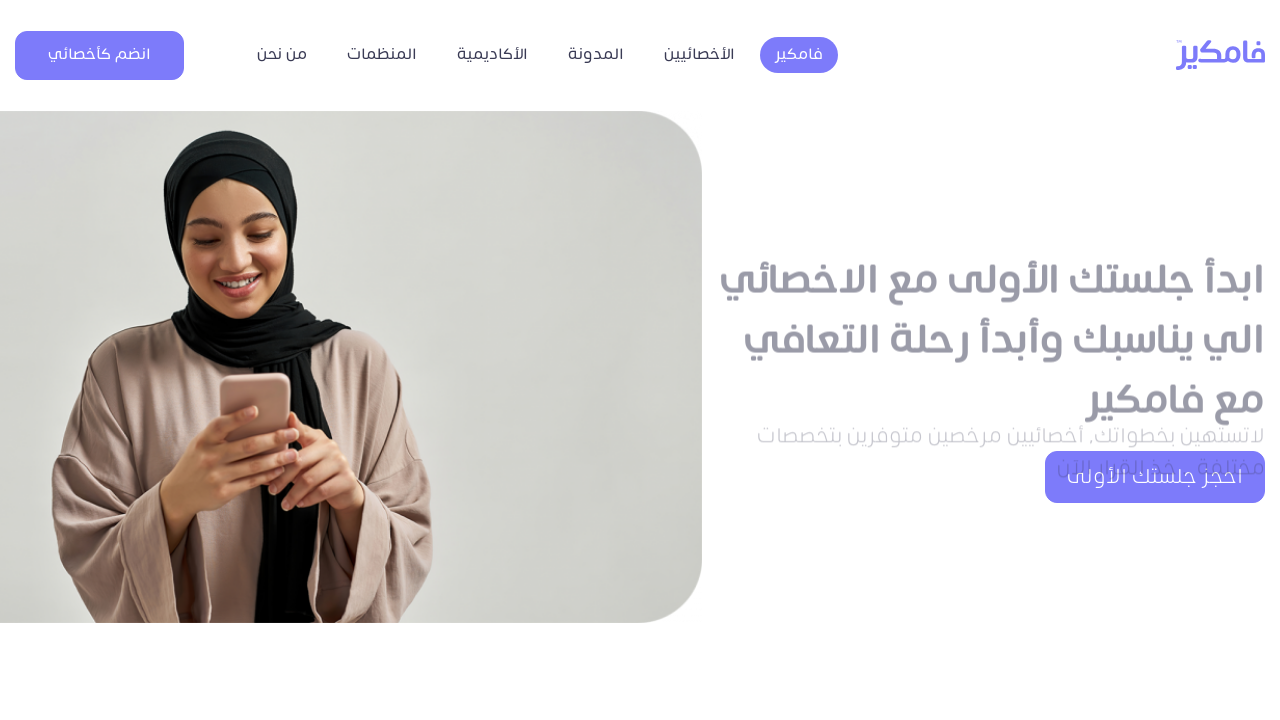

Located navbar brand logo element
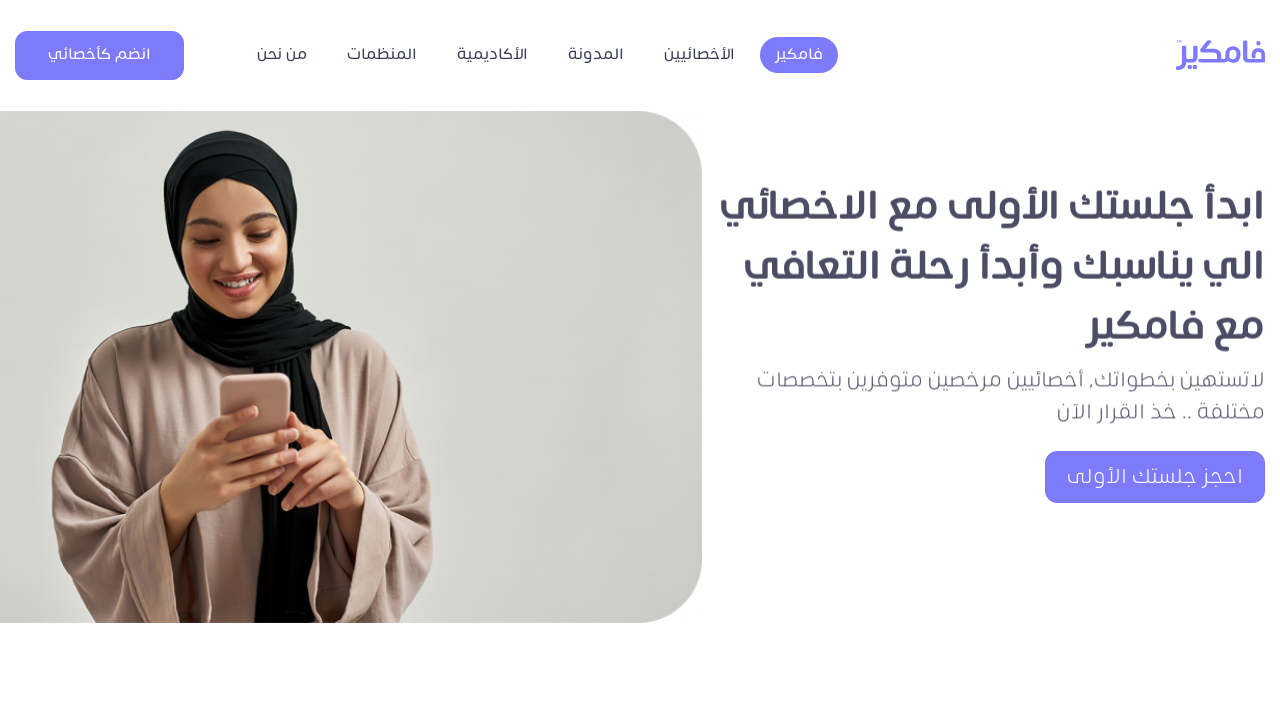

Verified that logo in navbar is displayed
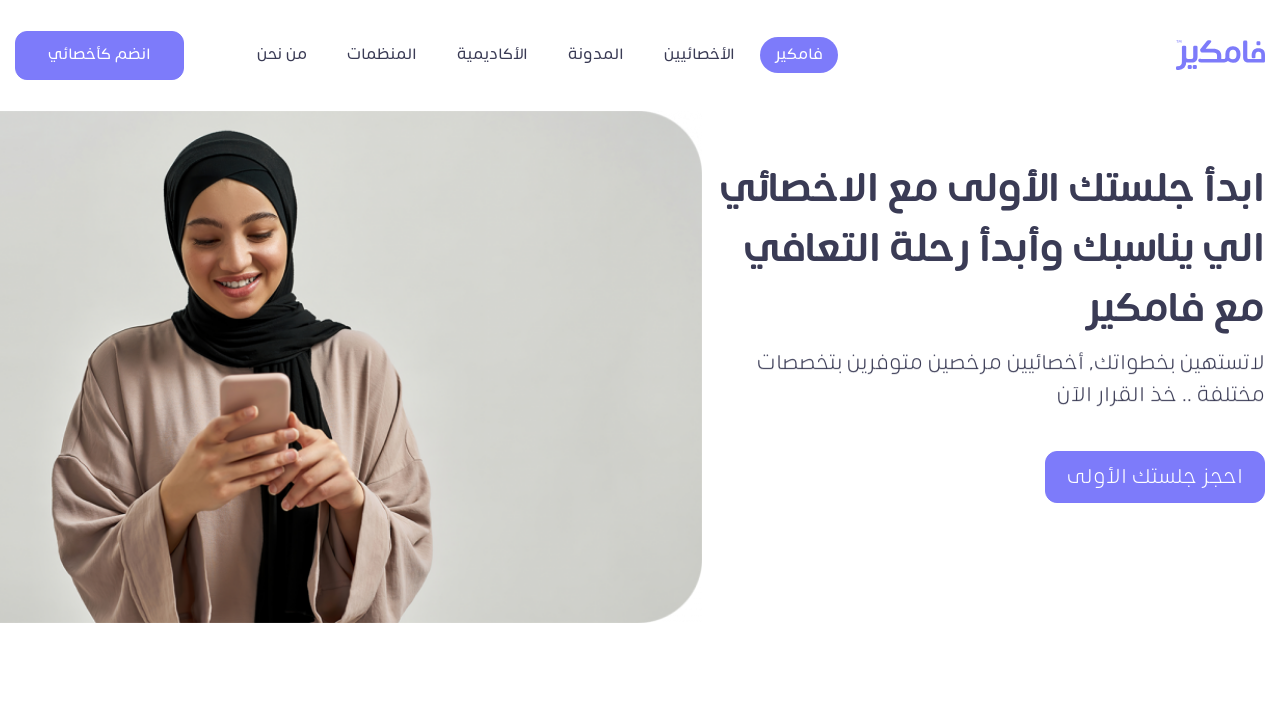

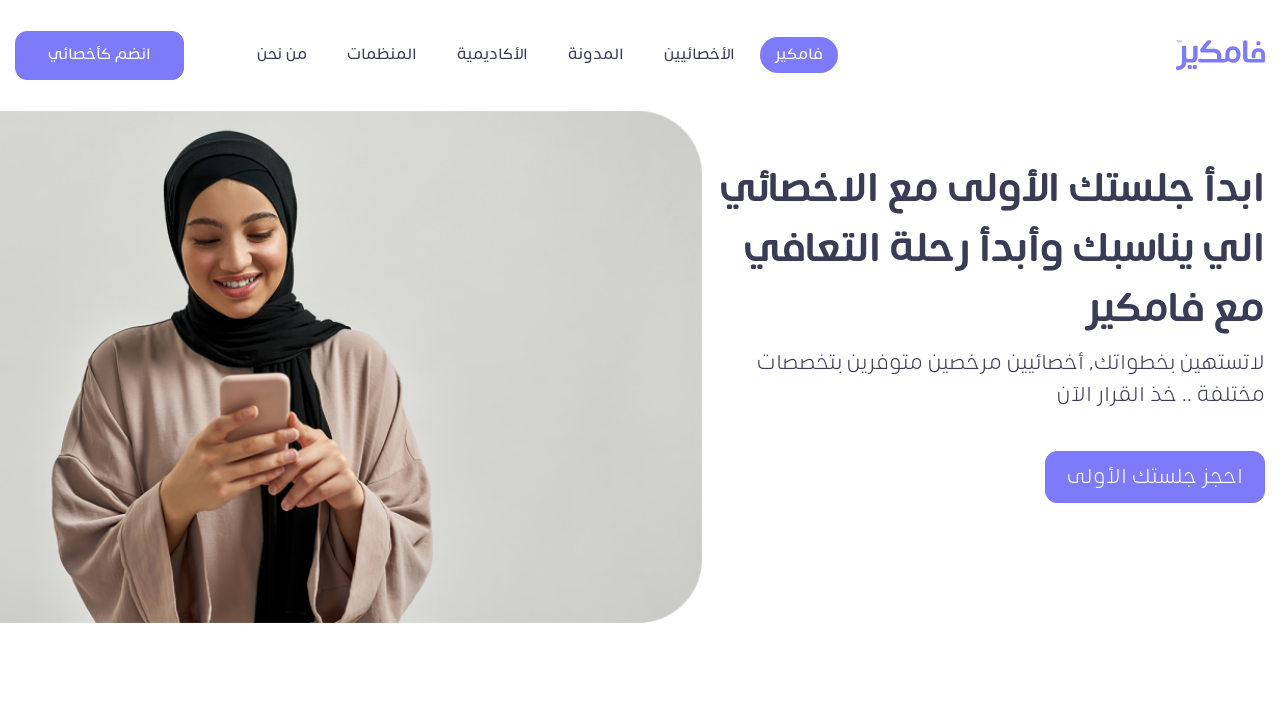